Opens the website, clicks the login button, and checks if the "Remember Me" checkbox is selected by default

Starting URL: https://test.my-fork.com

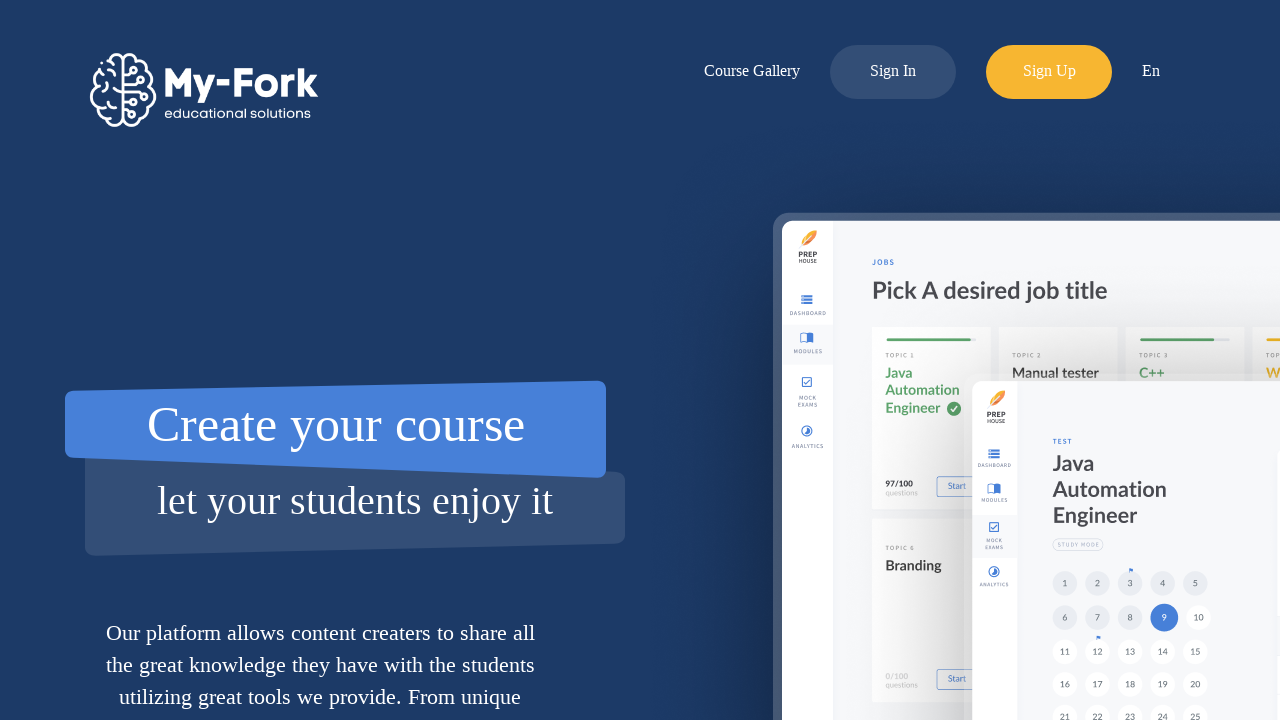

Clicked login button to open sign-in page at (893, 72) on a.menu-item.log-in-button
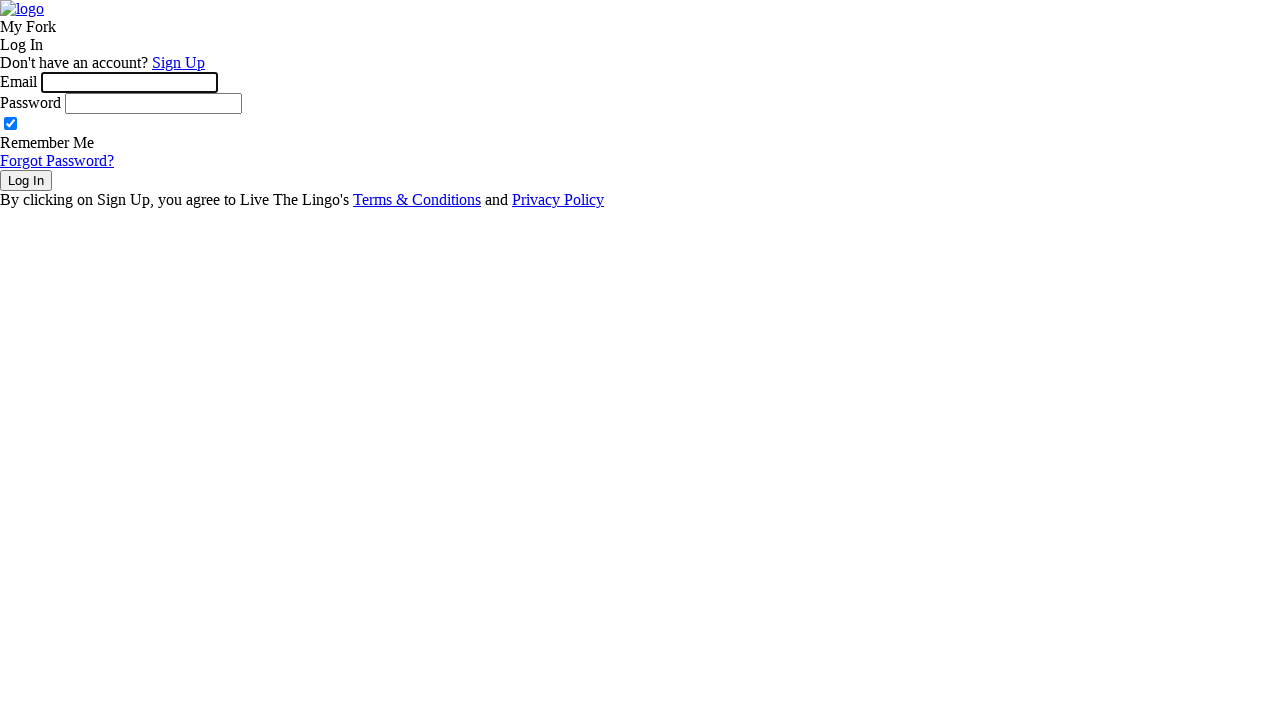

Remember Me checkbox is visible on the sign-in page
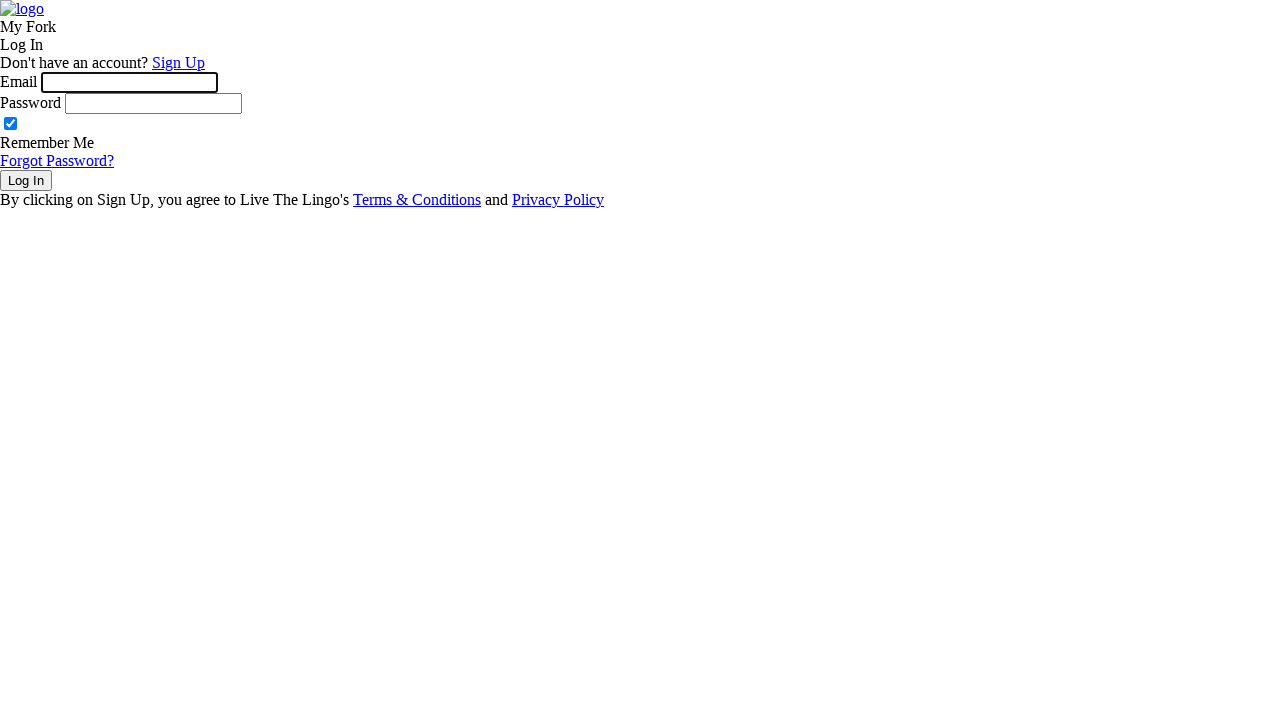

Verified Remember Me checkbox state: selected by default
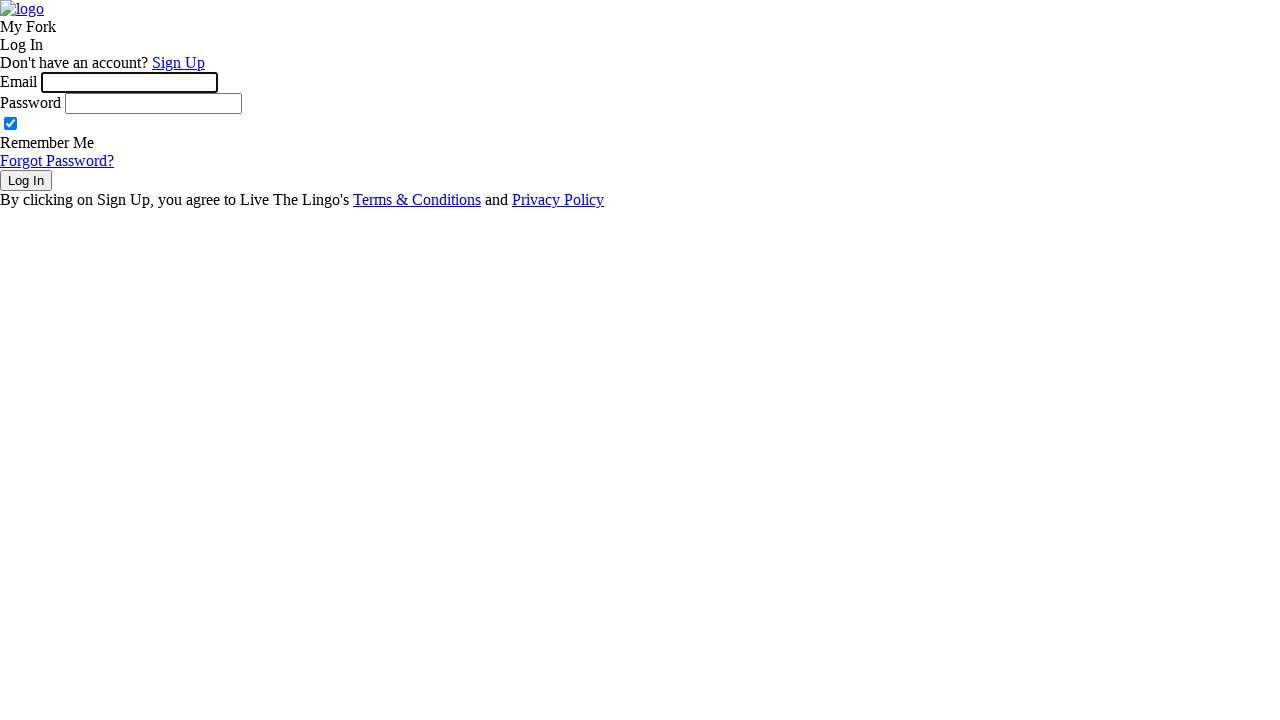

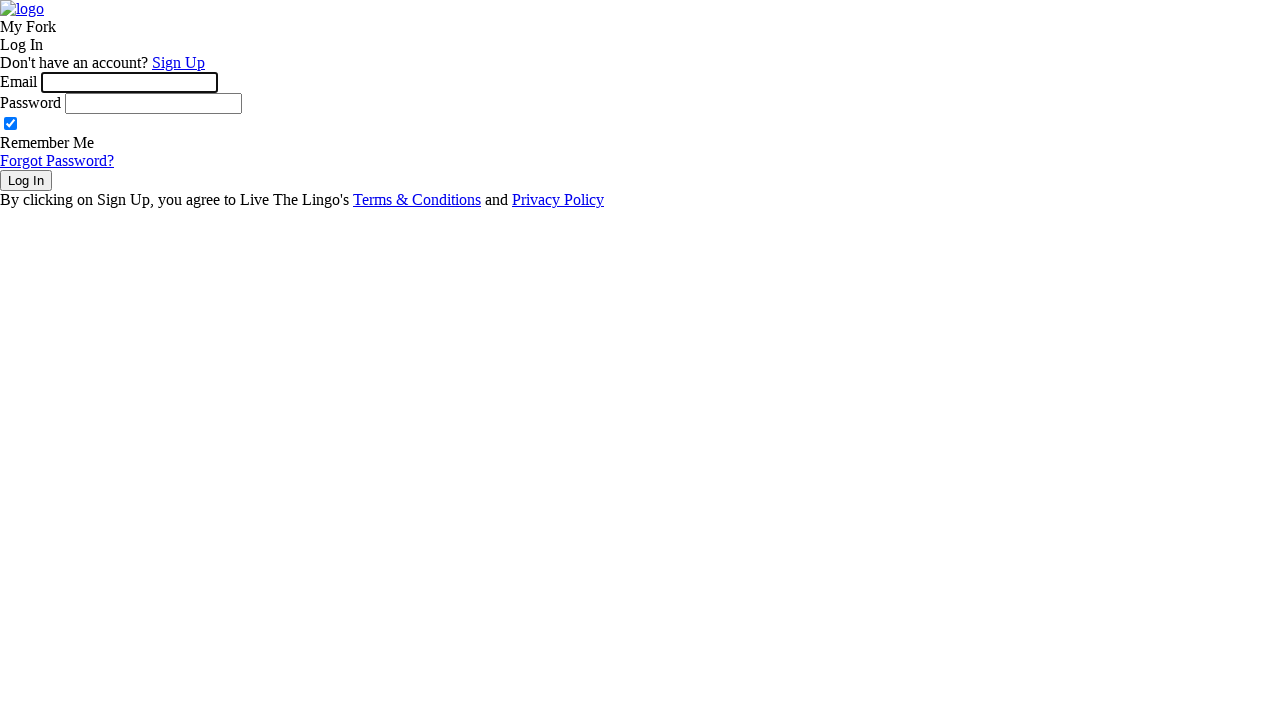